Tests dropdown functionality by selecting "Option 1" from a dropdown menu and verifying the selection is active

Starting URL: https://the-internet.herokuapp.com/dropdown

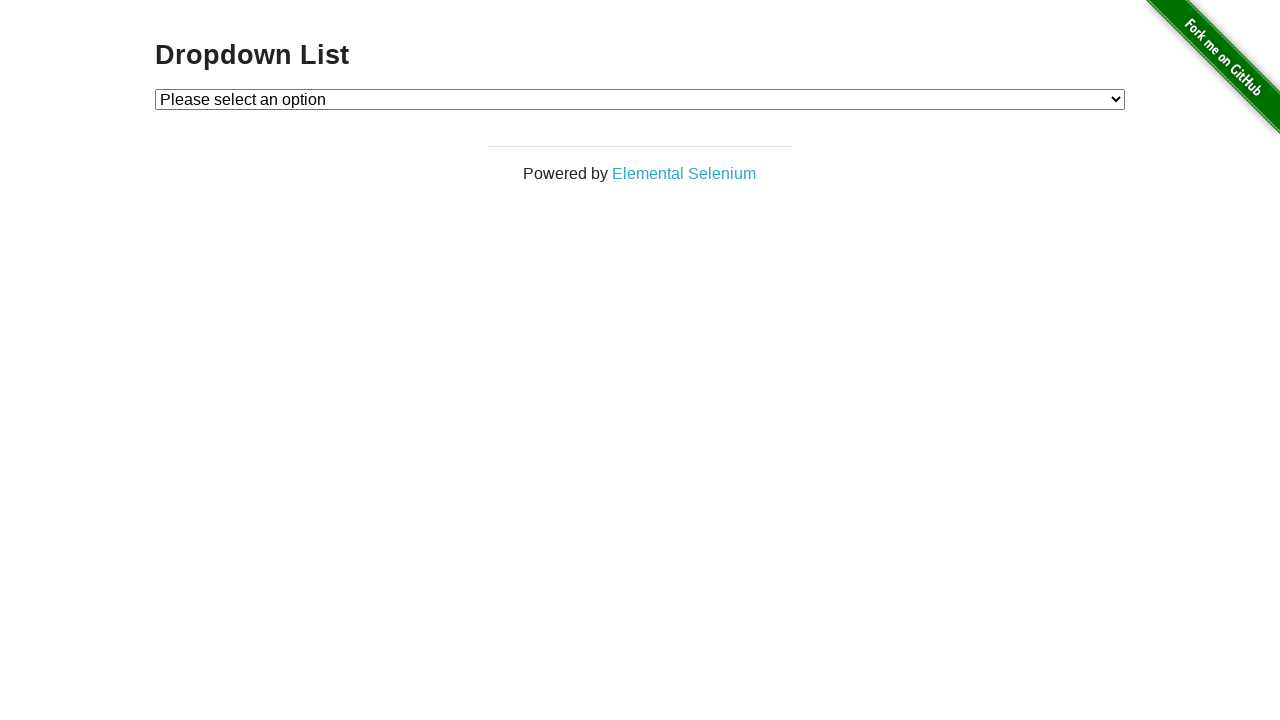

Selected 'Option 1' from dropdown menu on #dropdown
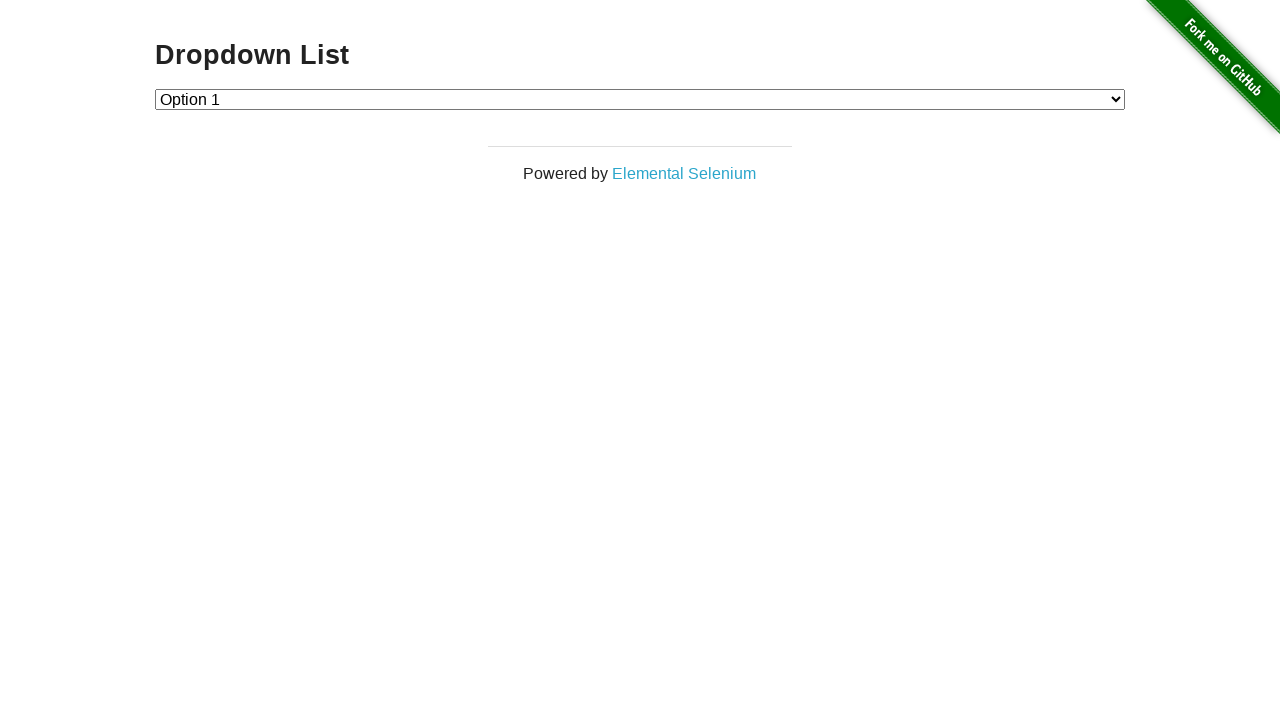

Located the option element with value='1'
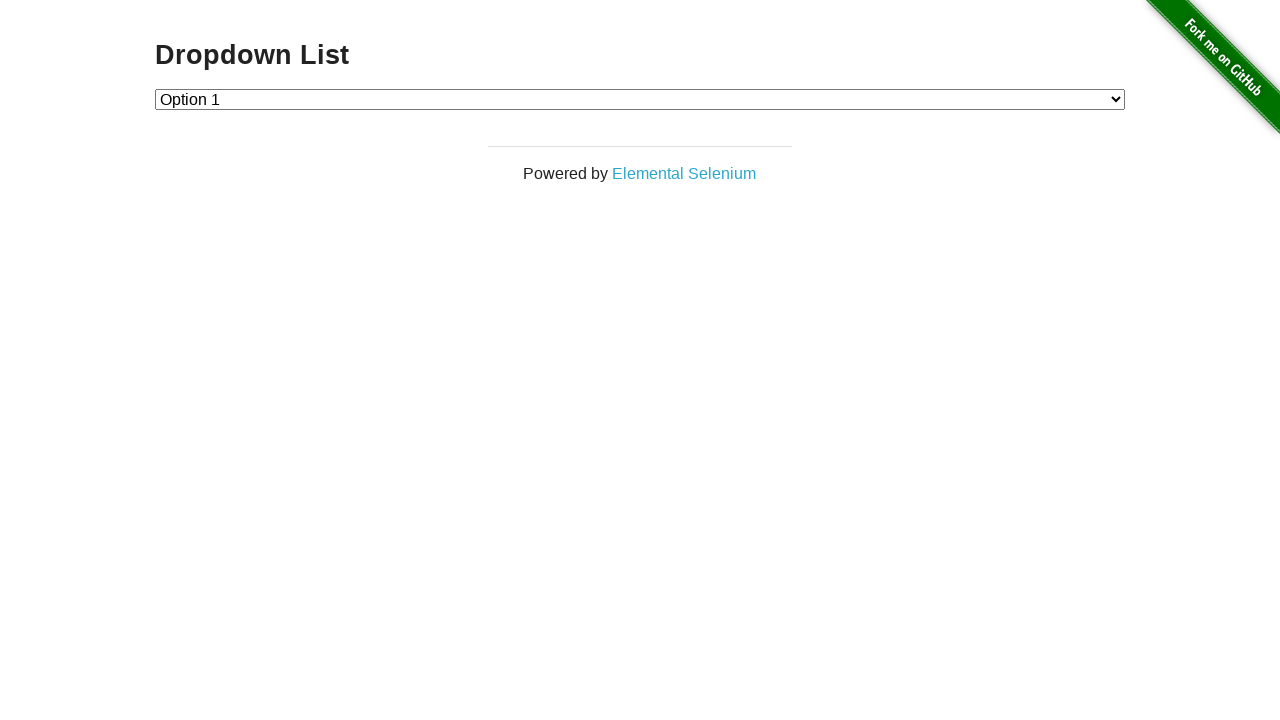

Verified that Option 1 is selected in the dropdown
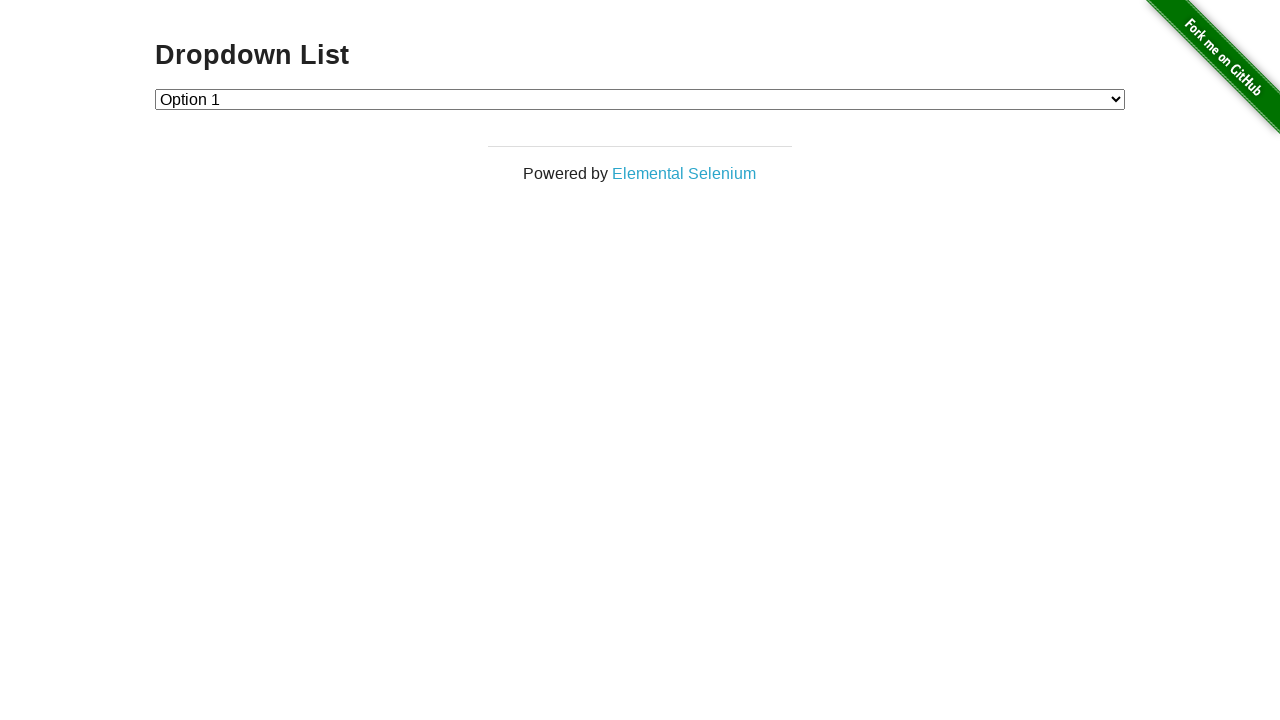

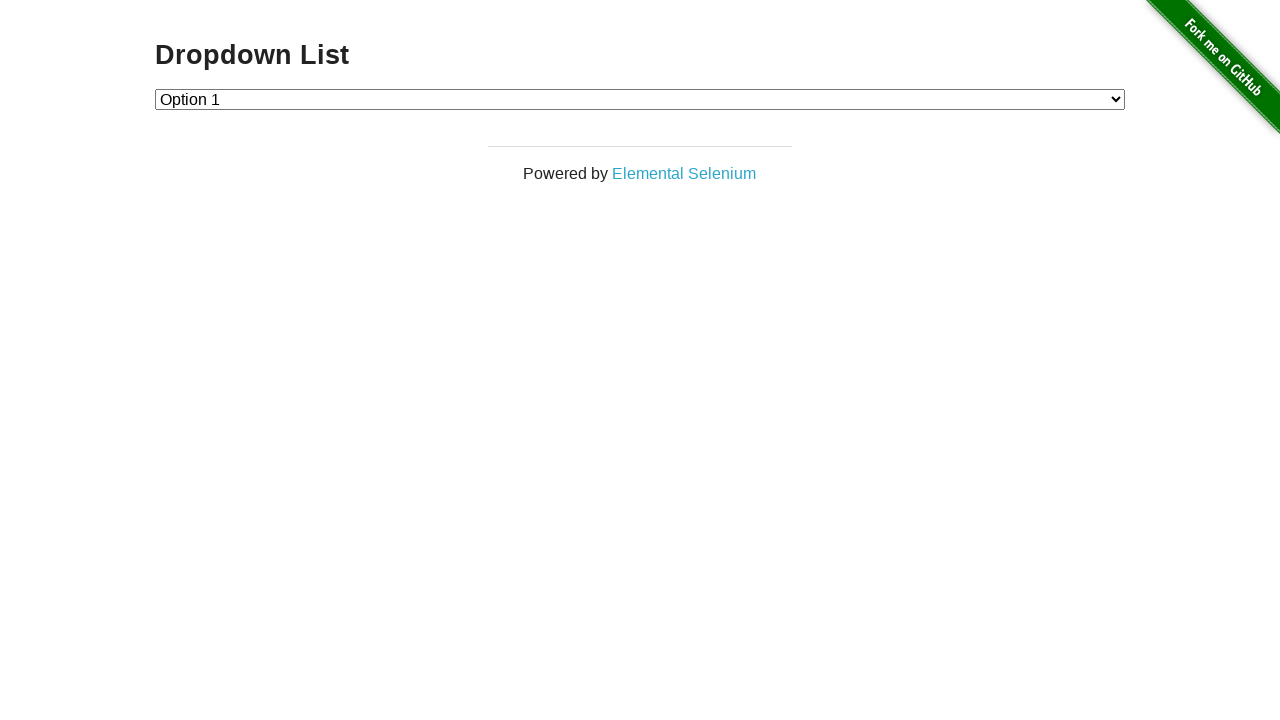